Simple navigation test that visits demoqa.com and then navigates to a Selenium practice form page on techlistic.com

Starting URL: https://demoqa.com

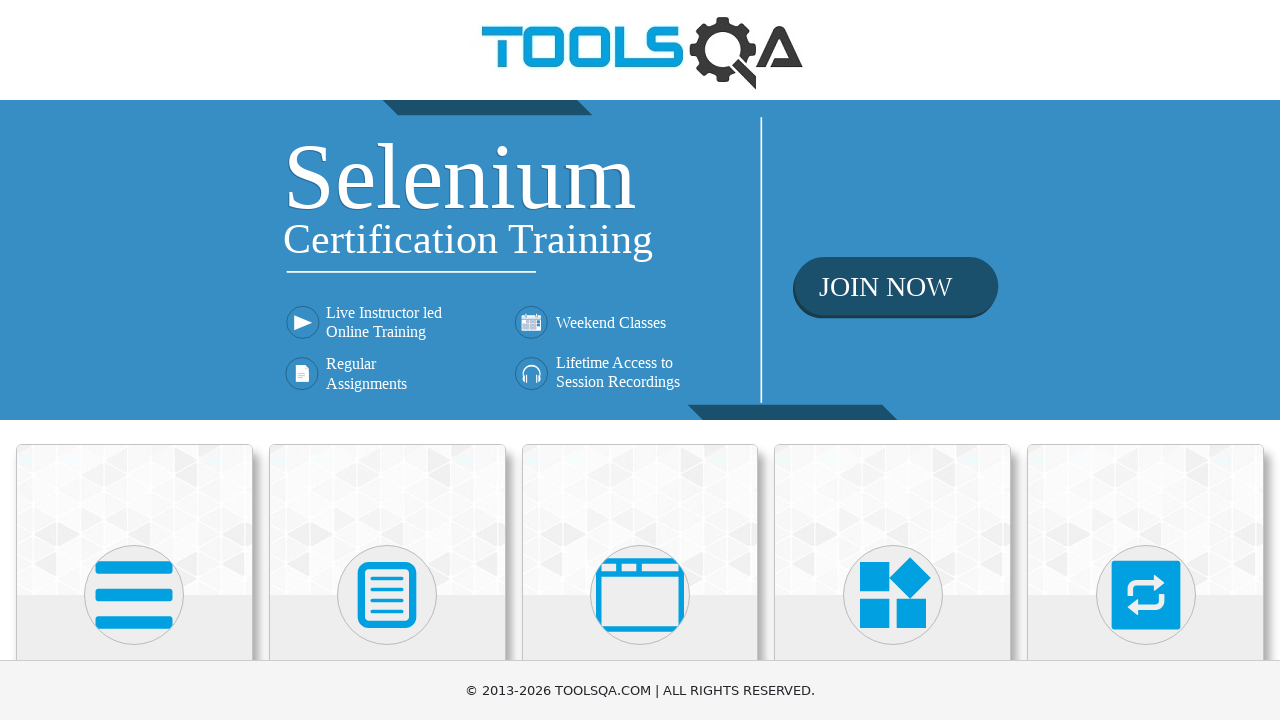

Navigated to demoqa.com
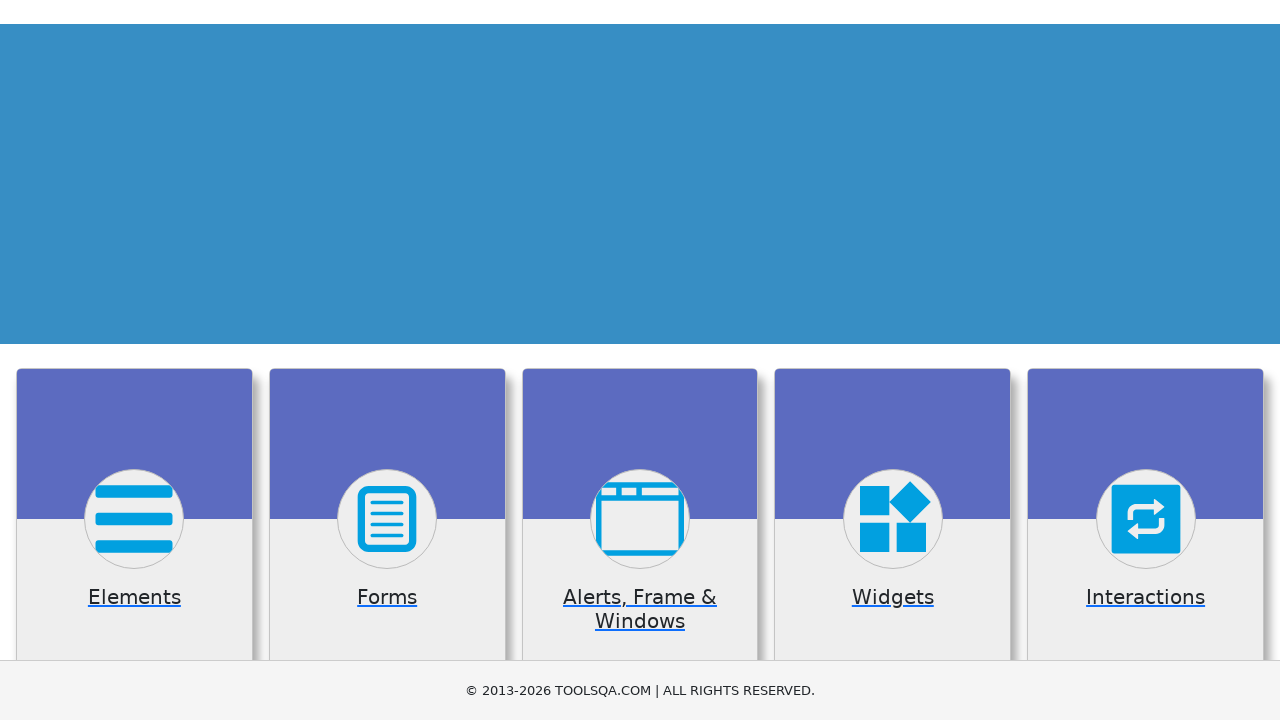

Navigated to Selenium practice form page on techlistic.com
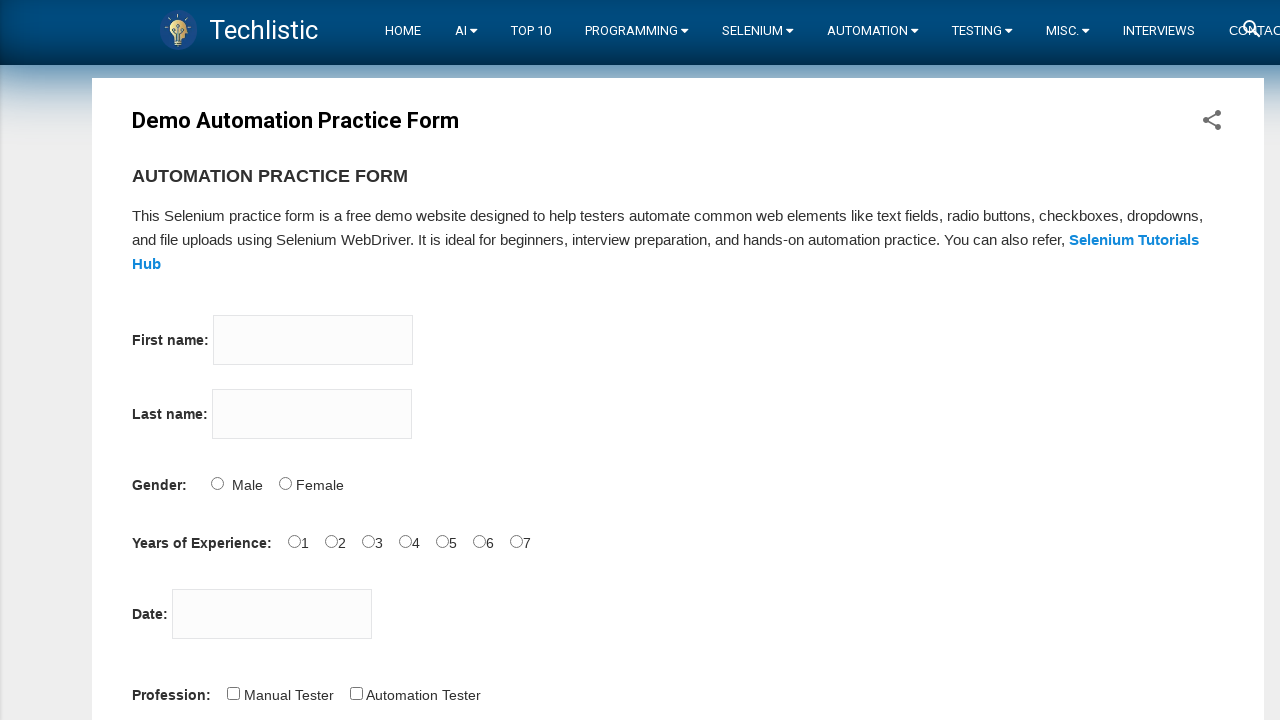

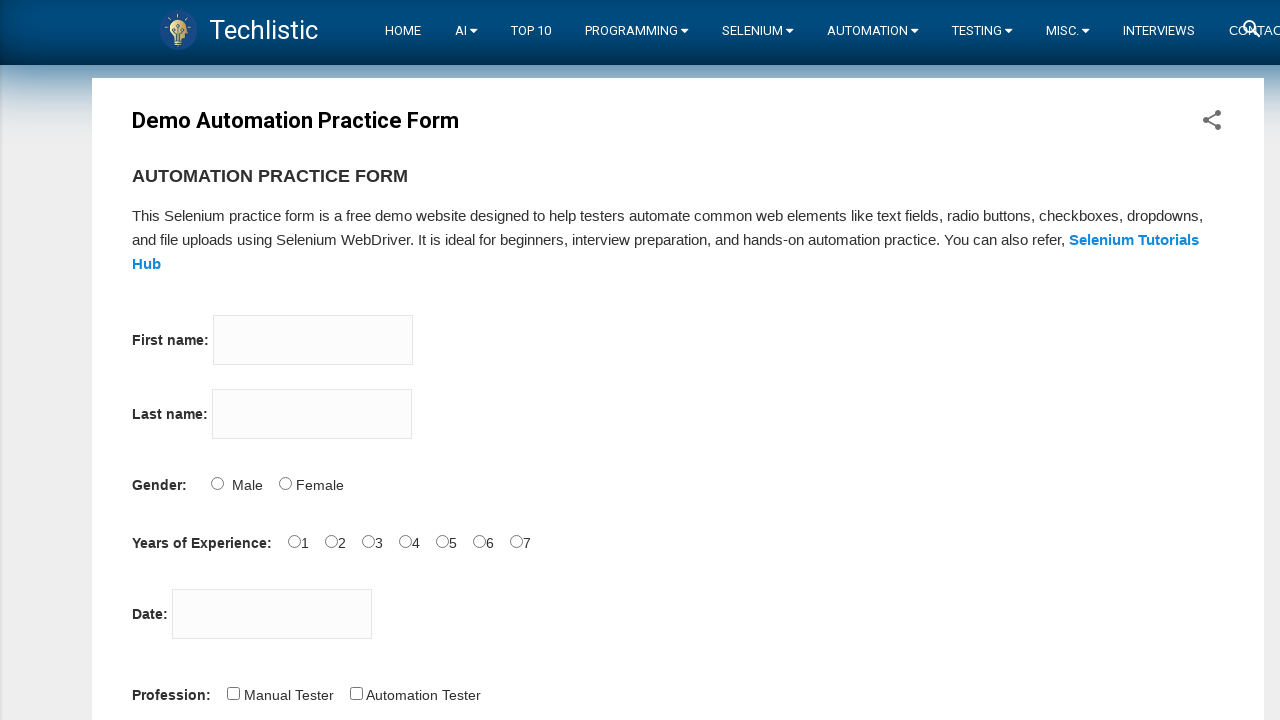